Tests the age form by entering a name and age, submitting the form, and verifying the confirmation message

Starting URL: https://acctabootcamp.github.io/site/examples/age

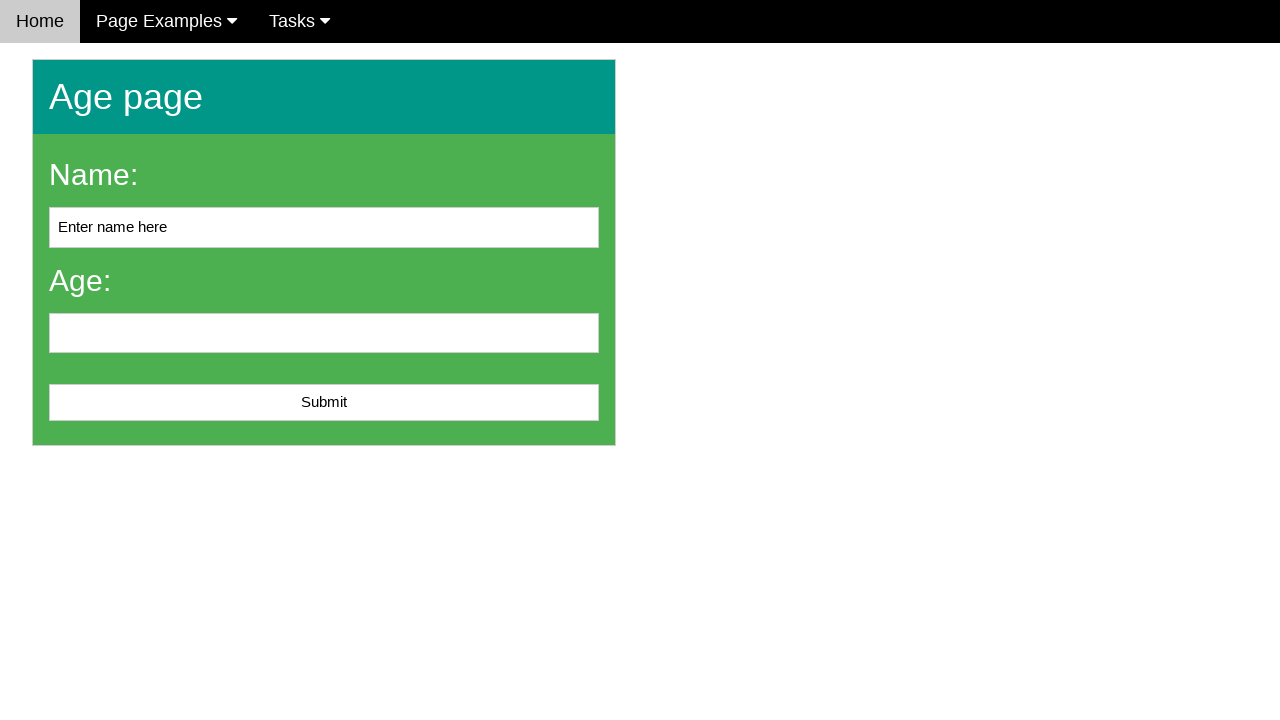

Cleared the name field on #name
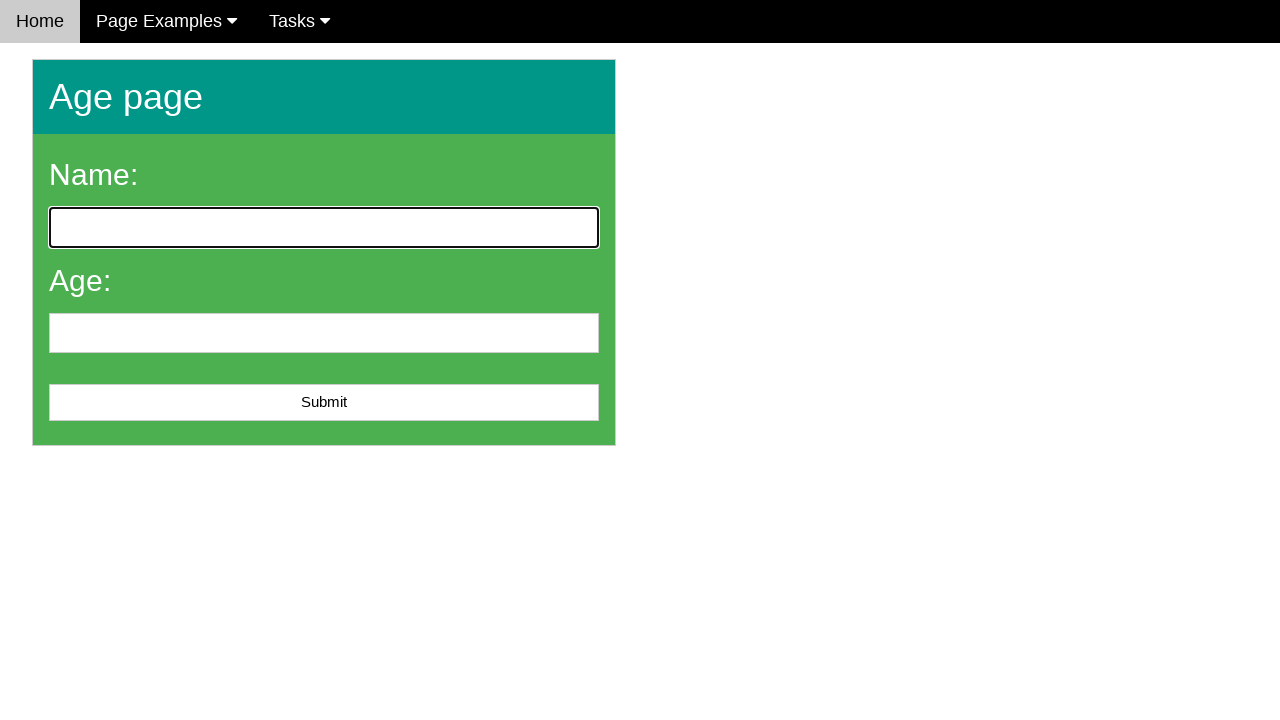

Entered 'John Smith' in the name field on #name
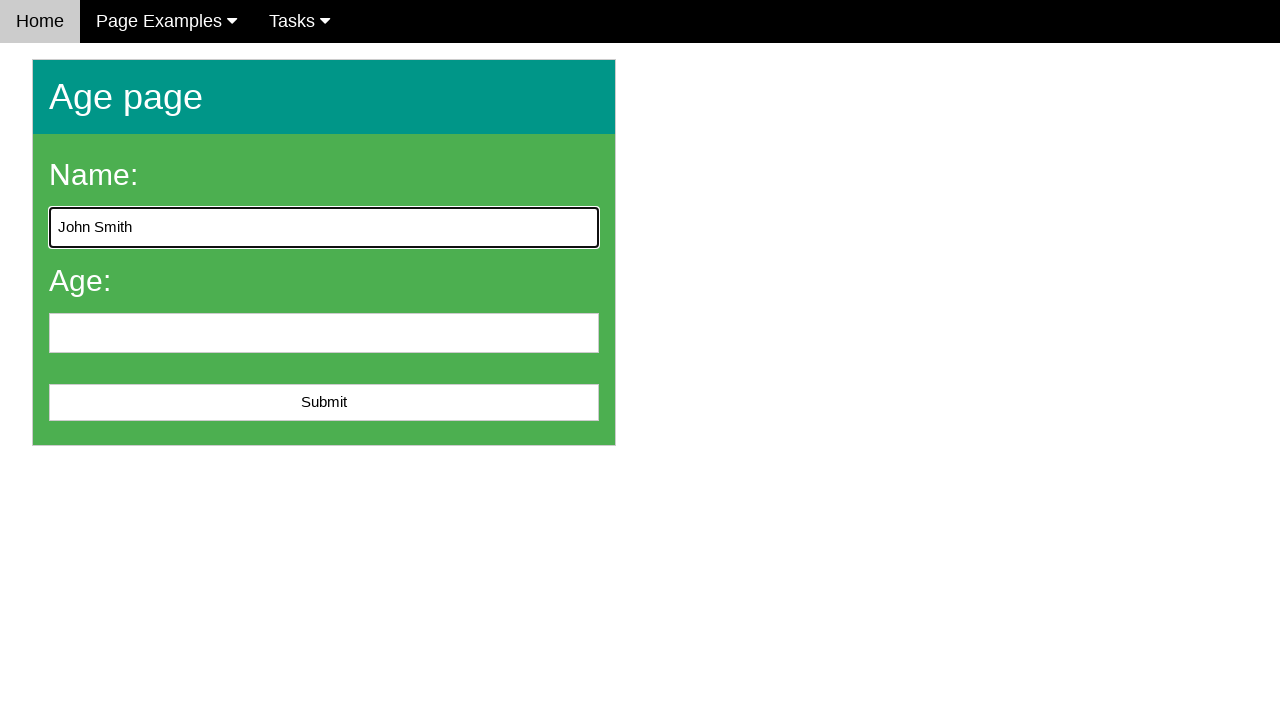

Entered '25' in the age field on #age
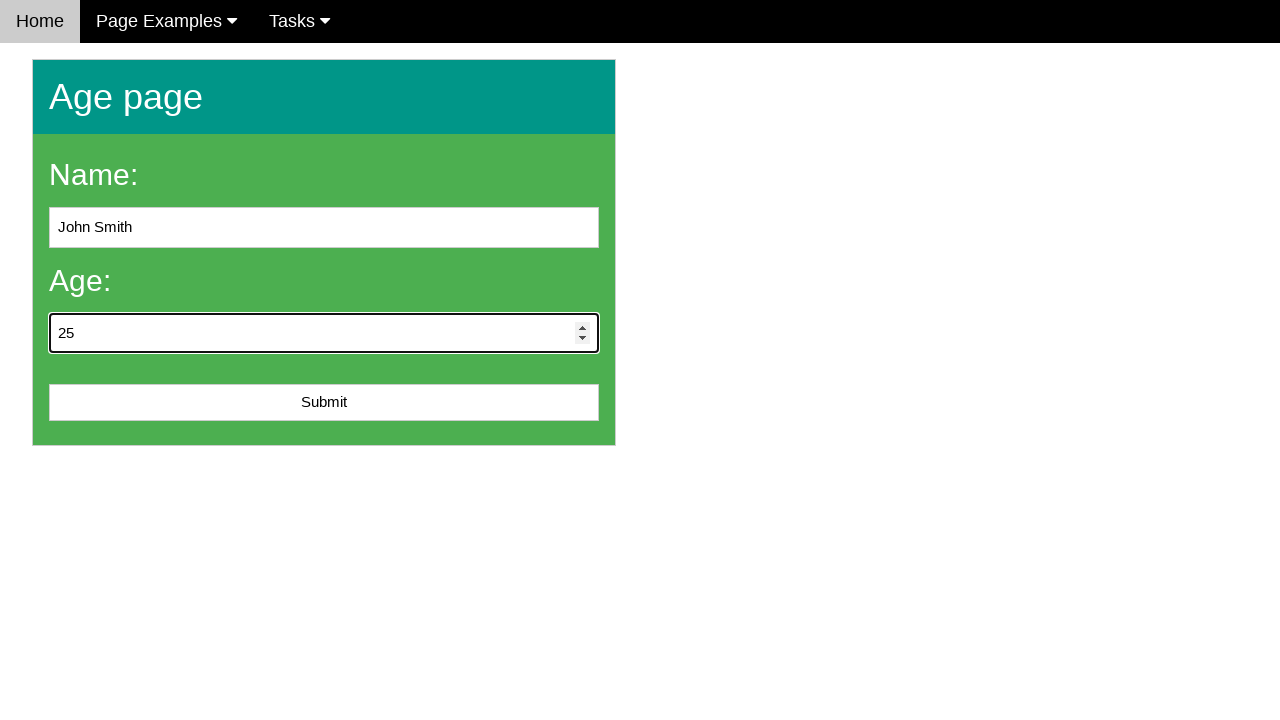

Clicked the submit button at (324, 403) on #submit
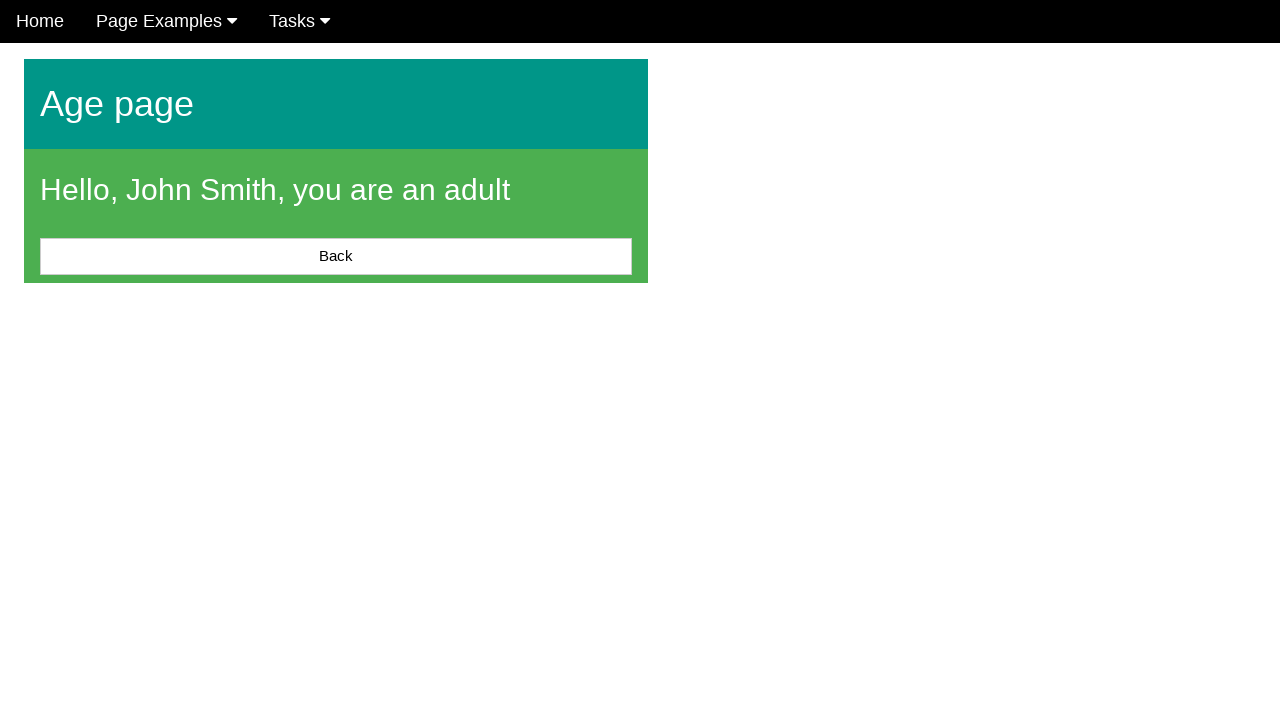

Confirmation message appeared
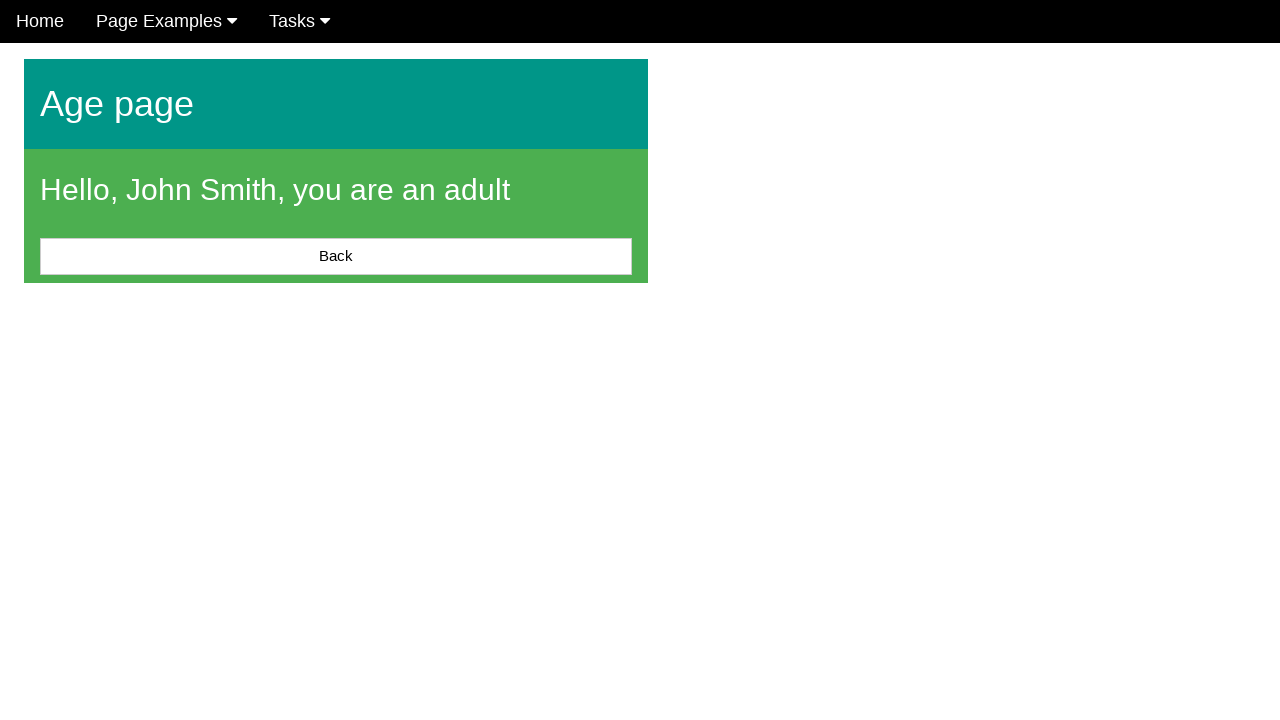

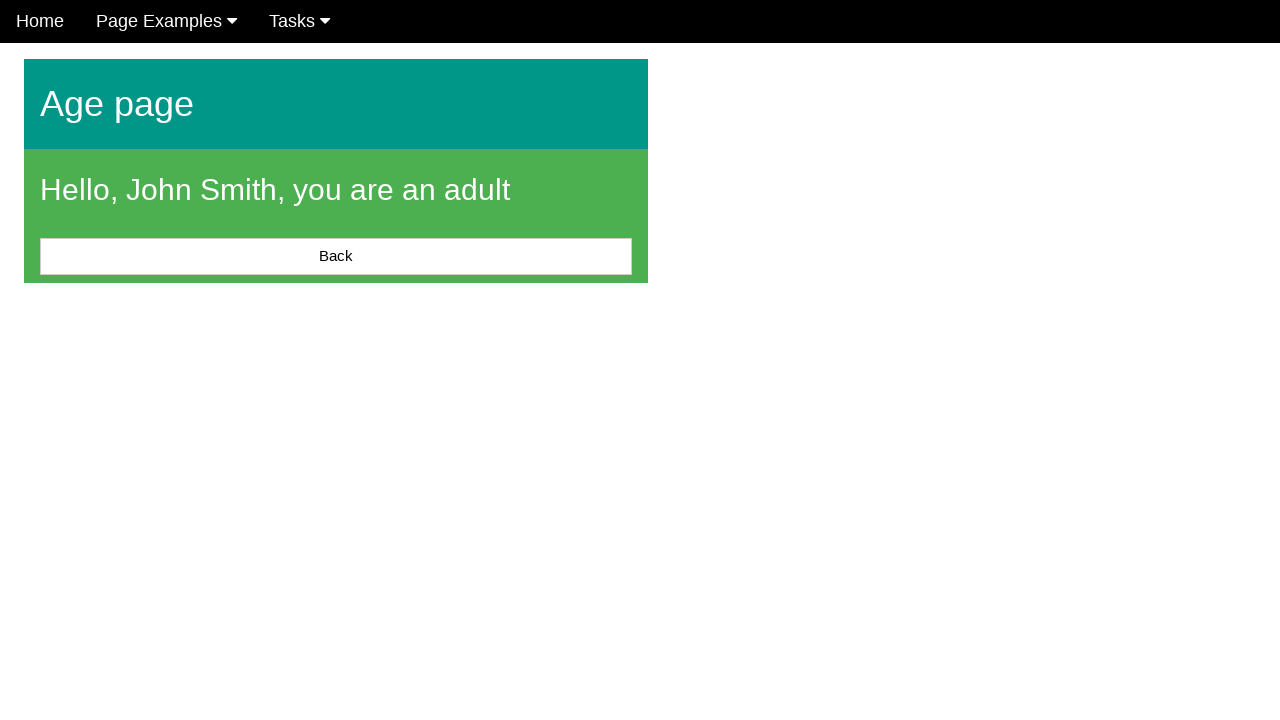